Tests the hide/show functionality of a textbox by clicking hide button, verifying the textbox is hidden, then clicking show button, verifying it's visible, and entering text into it.

Starting URL: https://www.letskodeit.com/practice

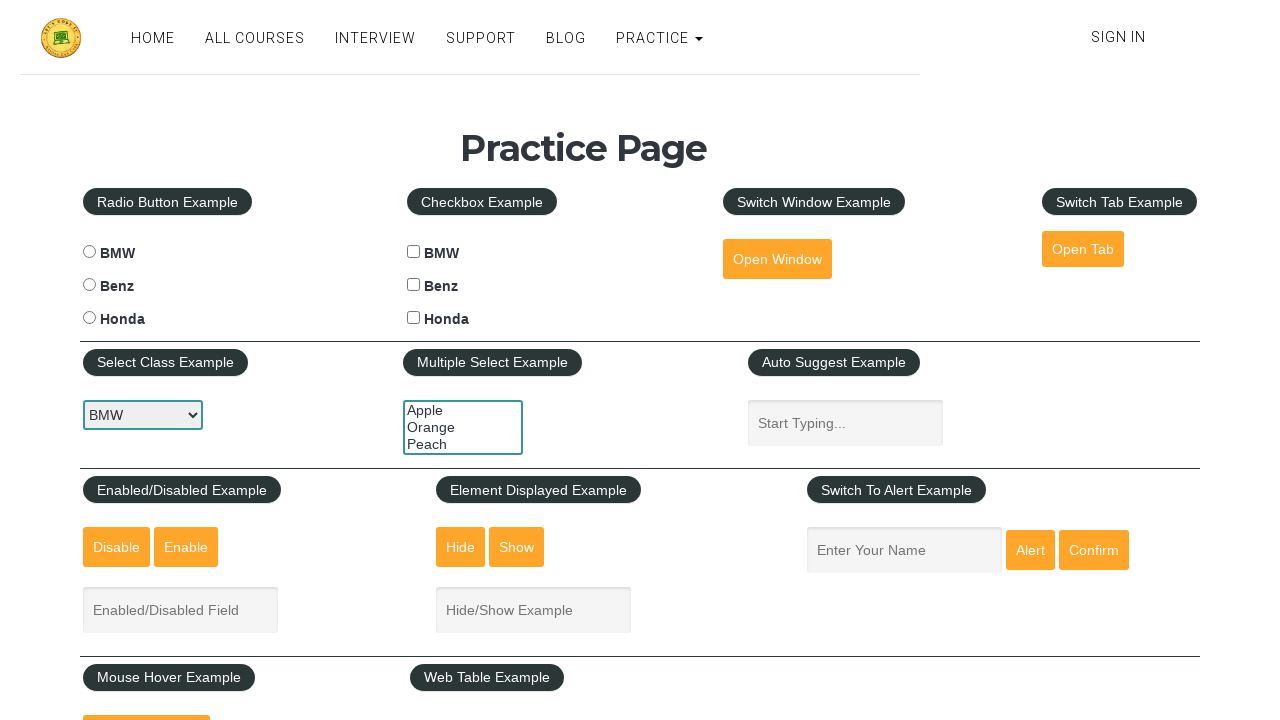

Navigated to https://www.letskodeit.com/practice
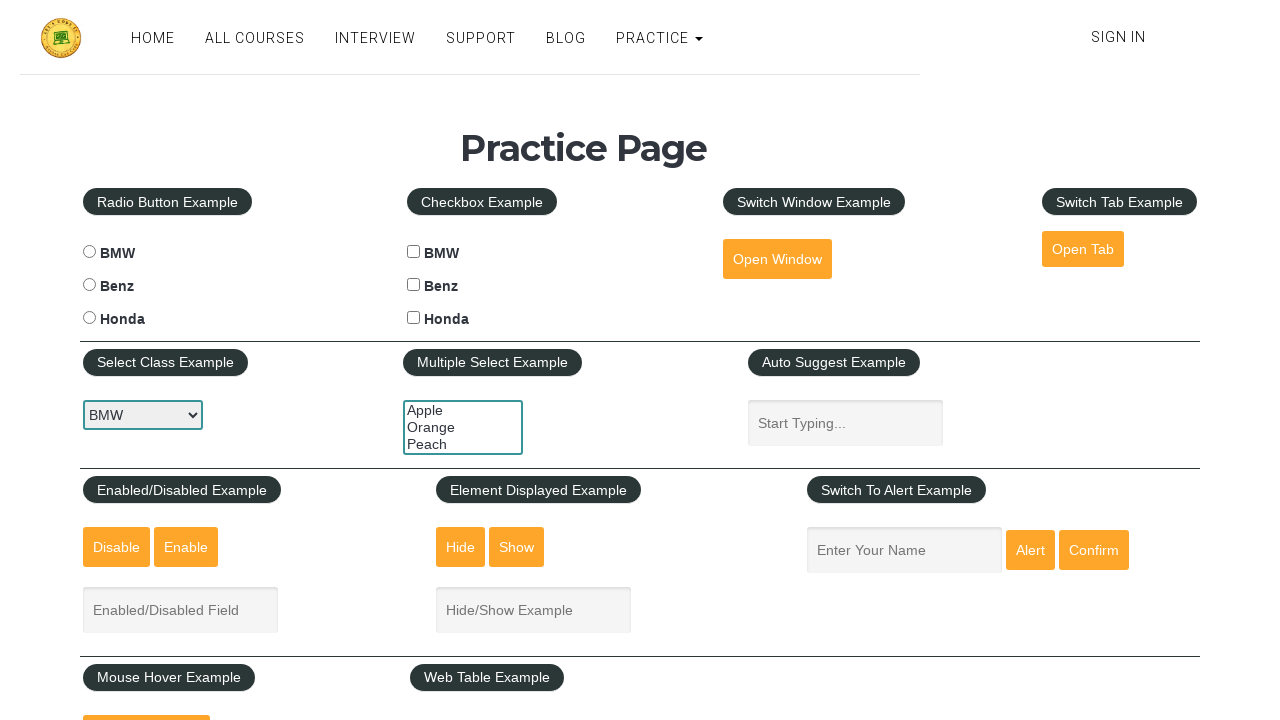

Clicked hide textbox button at (461, 547) on #hide-textbox
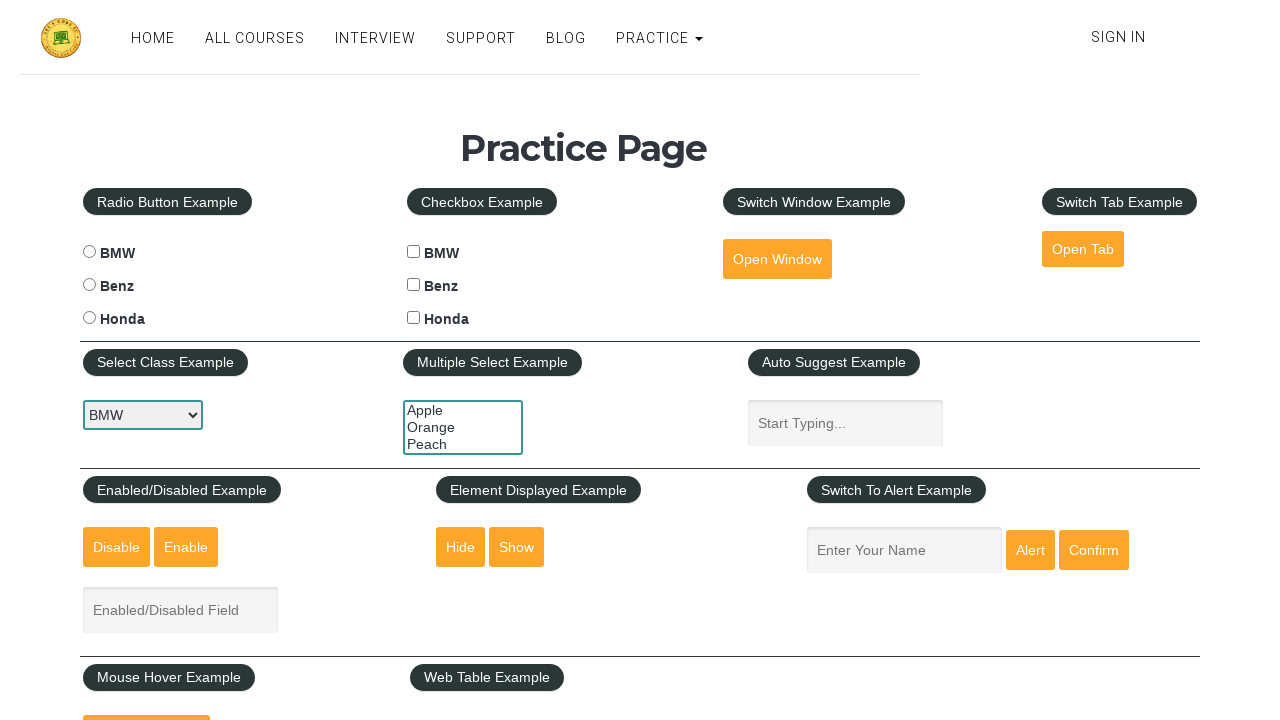

Verified that textbox is hidden
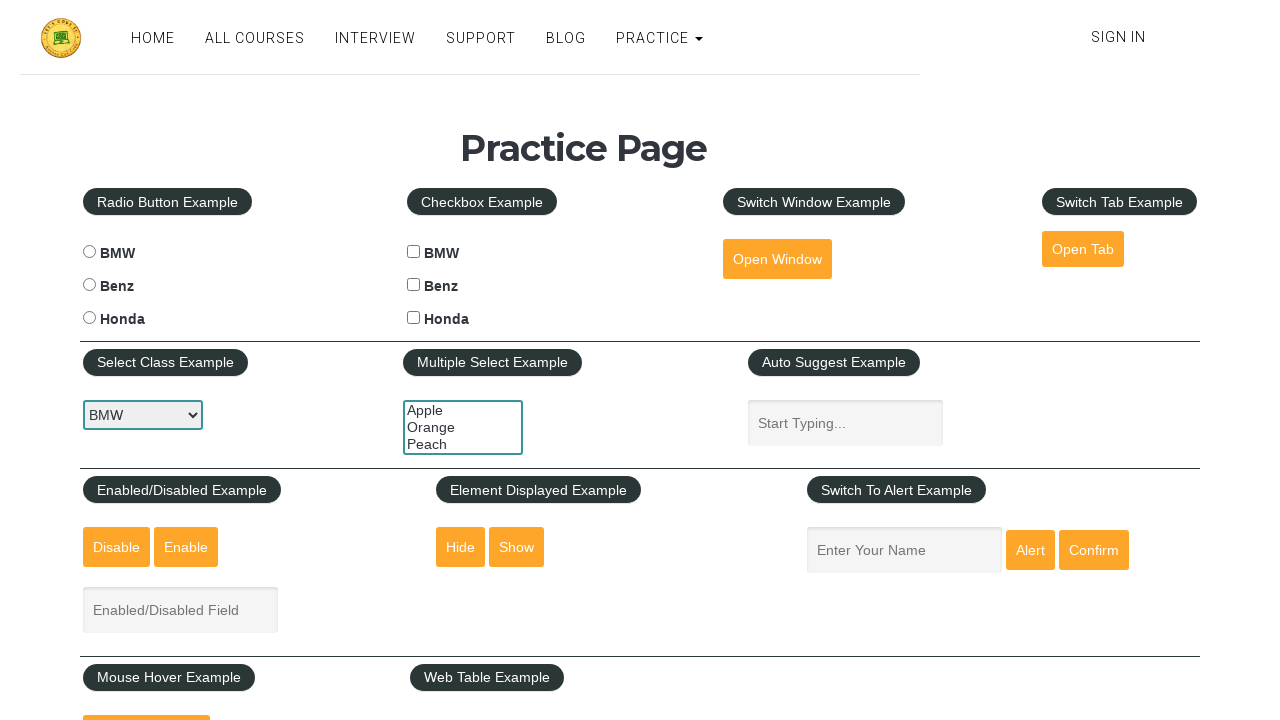

Clicked show textbox button at (517, 547) on #show-textbox
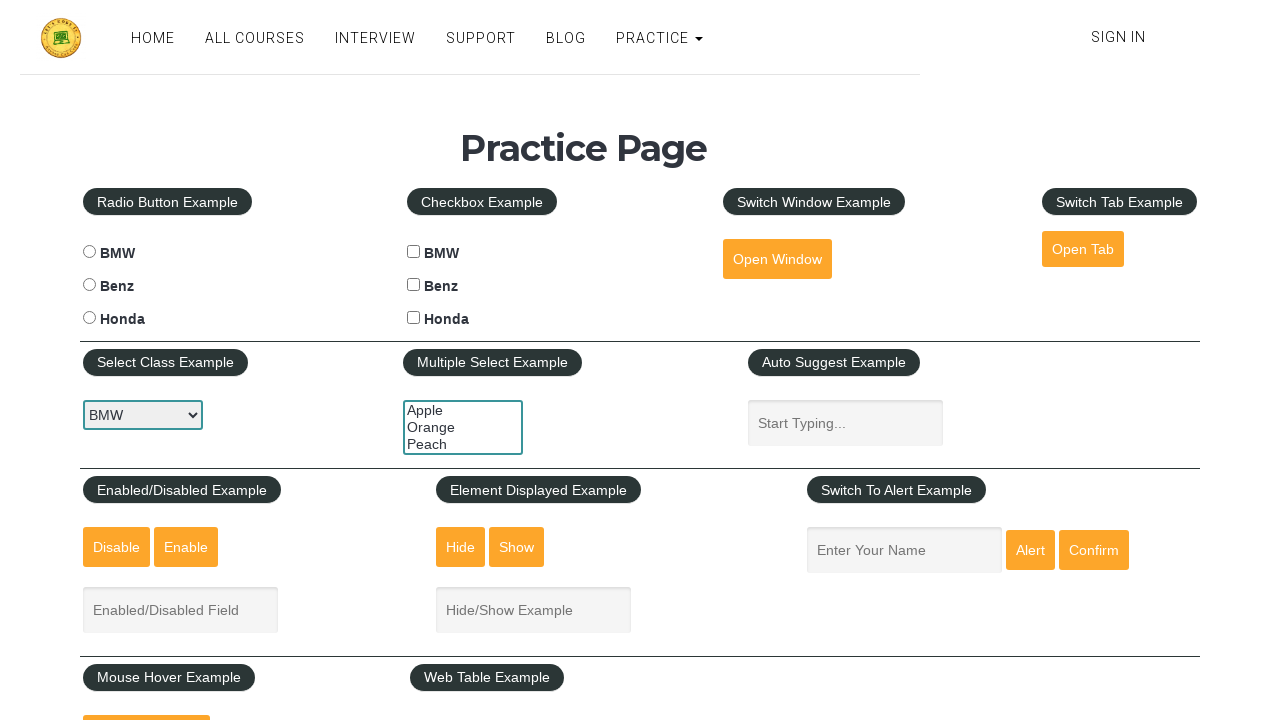

Verified that textbox is now visible
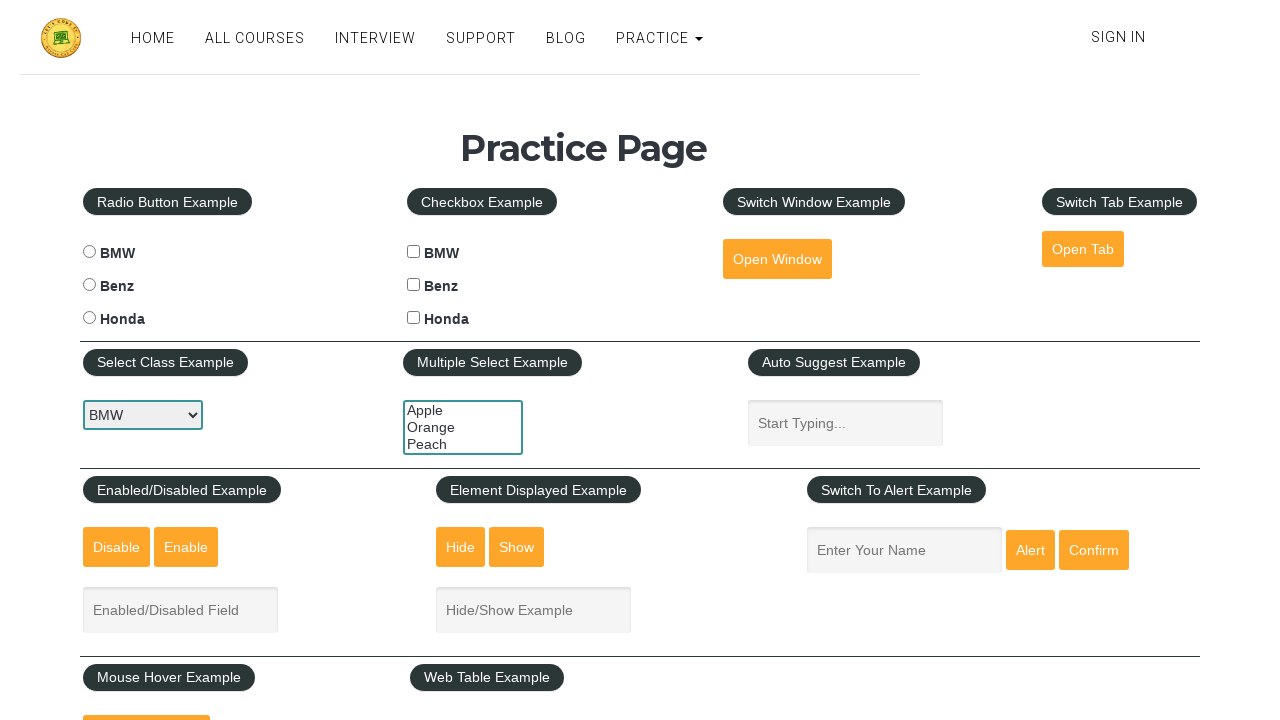

Entered text 'Zeel Mehta' into textbox on #displayed-text
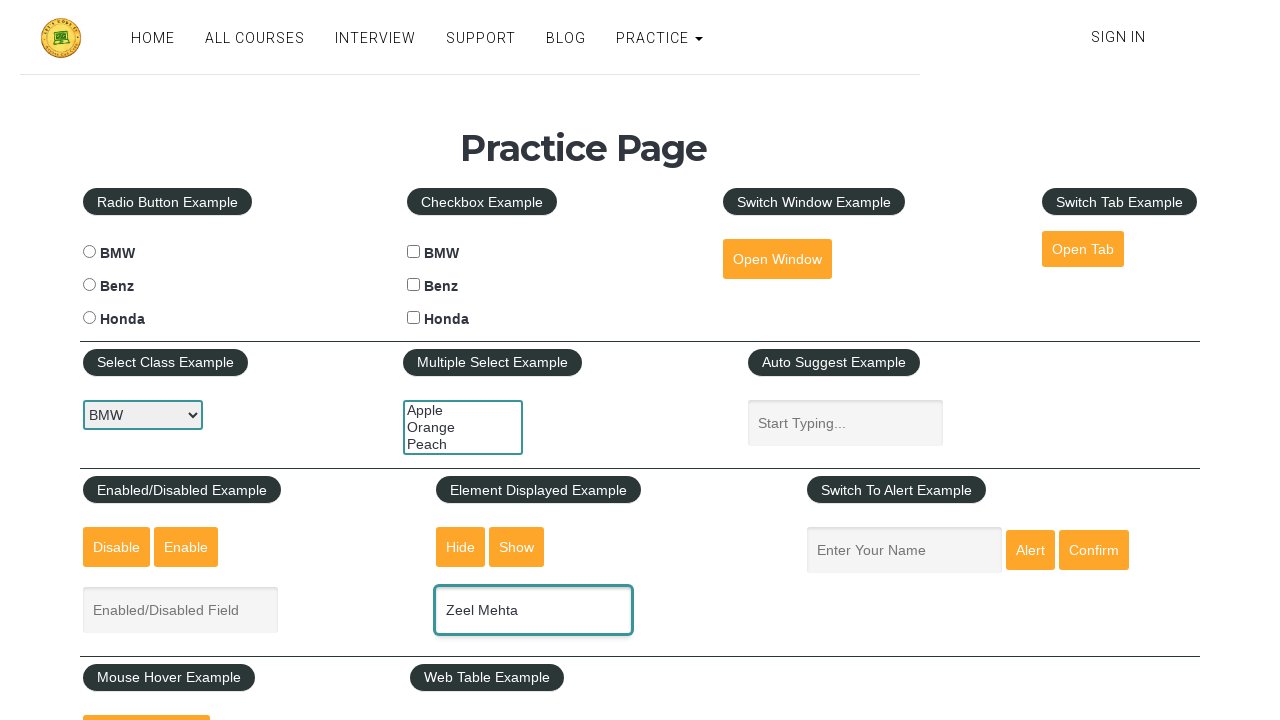

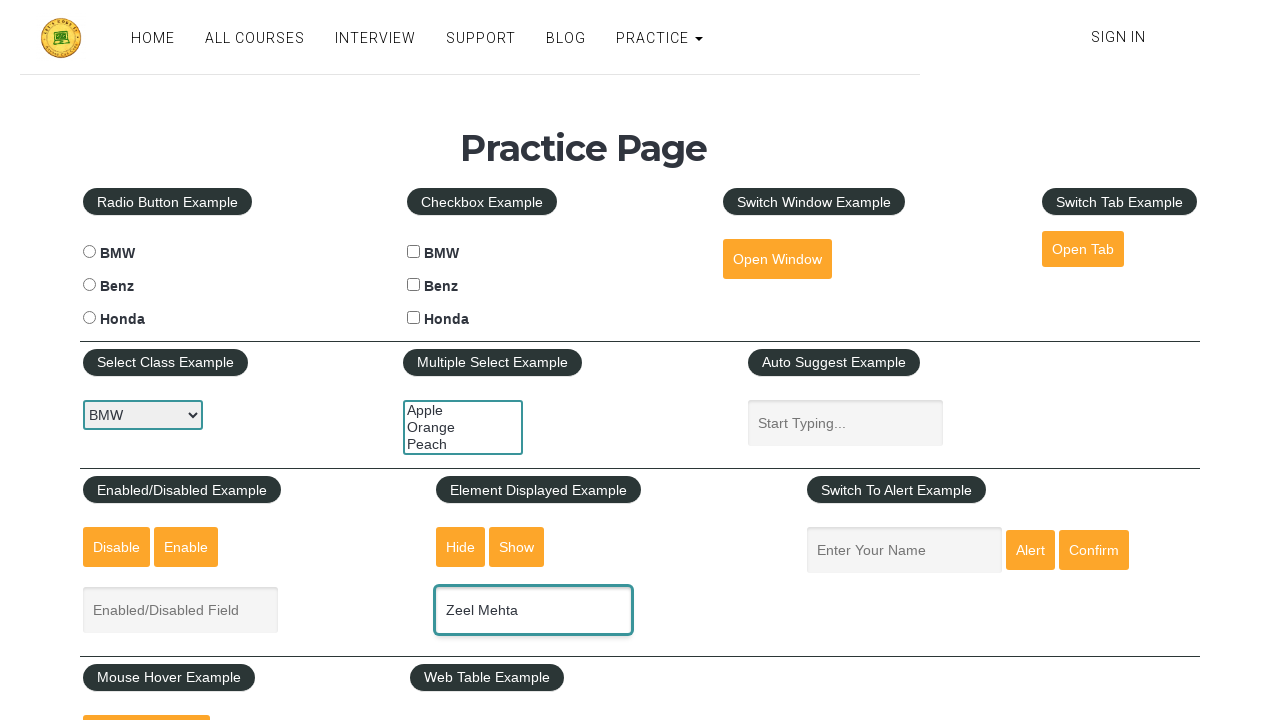